Tests dynamic checkbox controls by clicking to select and then deselect a checkbox, verifying the toggle behavior

Starting URL: https://v1.training-support.net/selenium/dynamic-controls

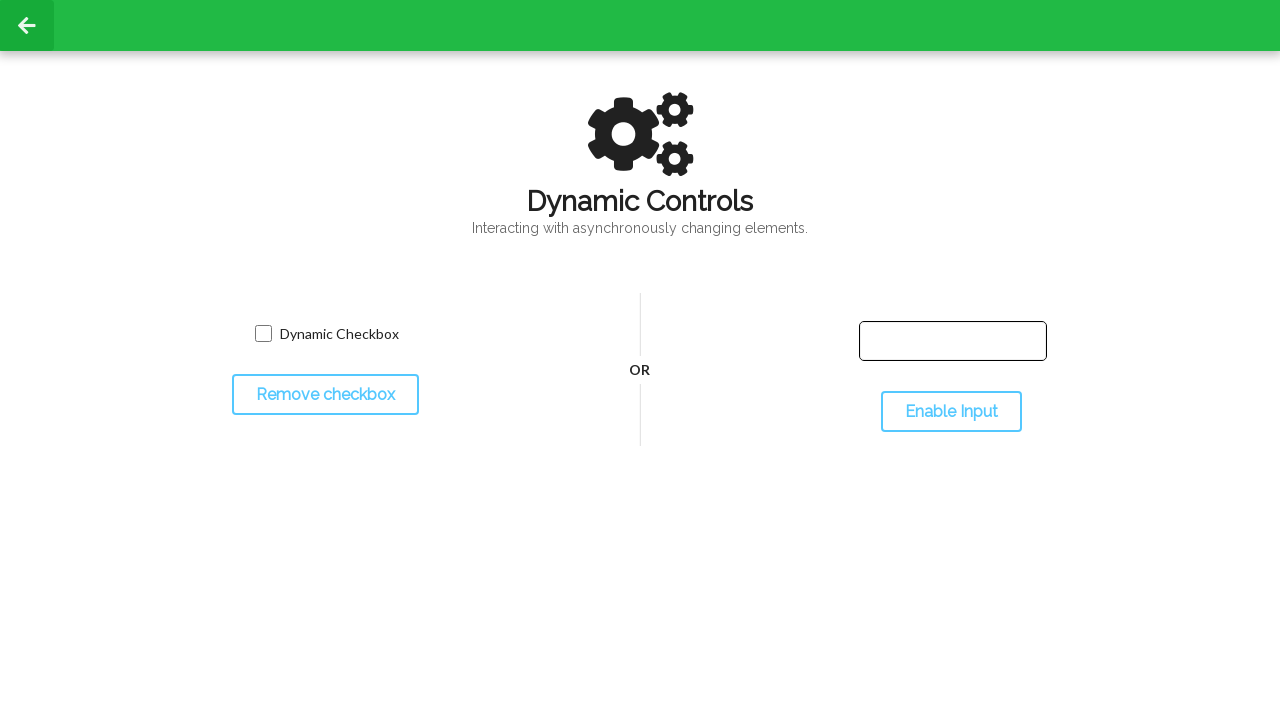

Navigated to dynamic controls test page
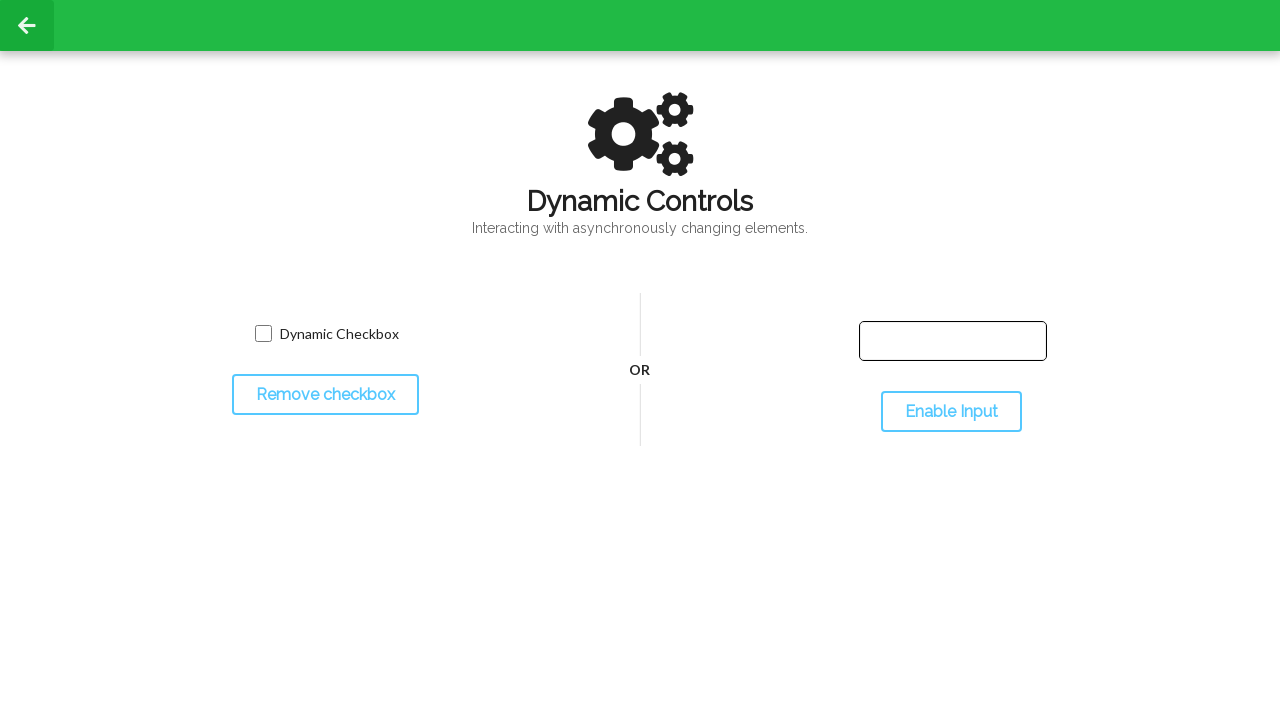

Clicked checkbox to select it at (263, 334) on input.willDisappear
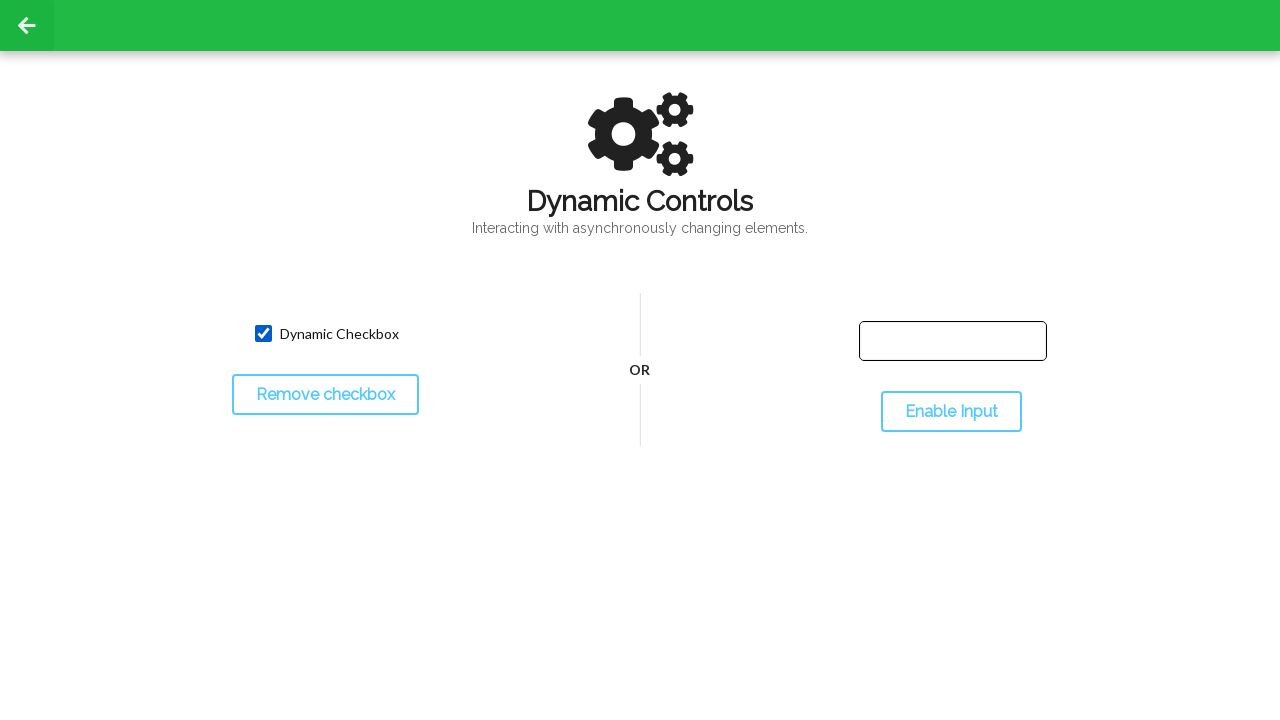

Clicked checkbox again to deselect it at (263, 334) on input.willDisappear
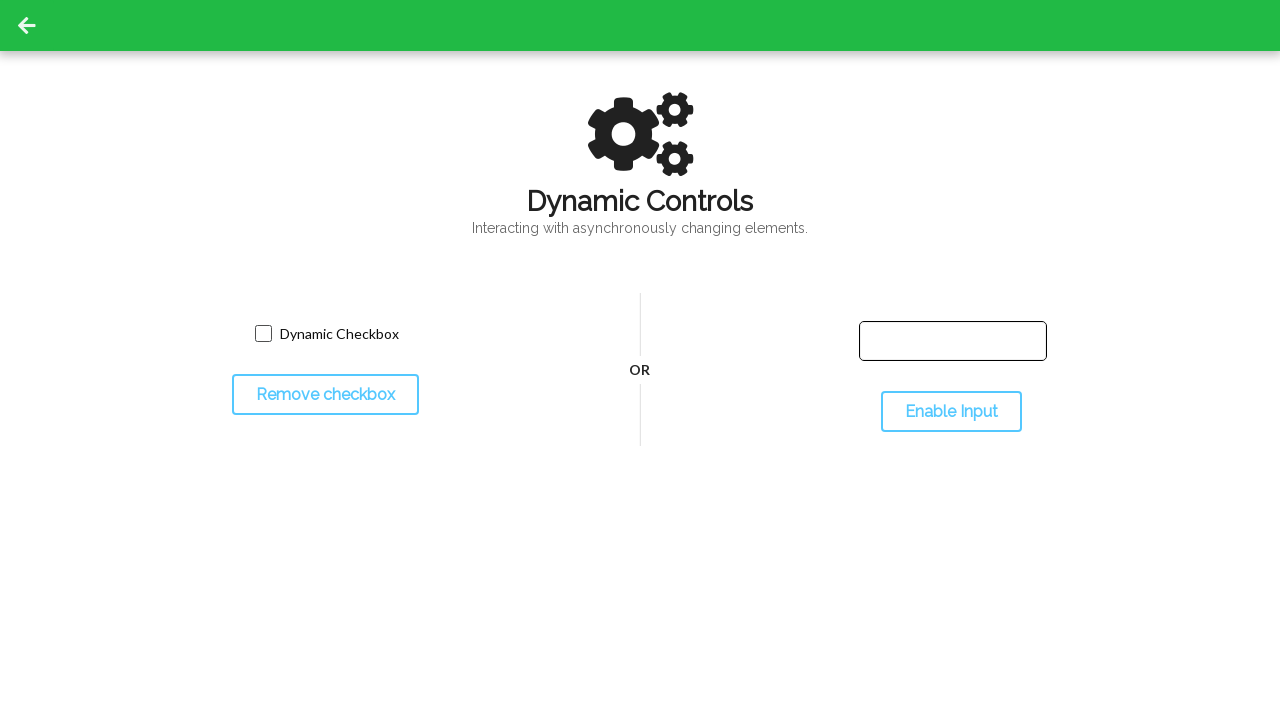

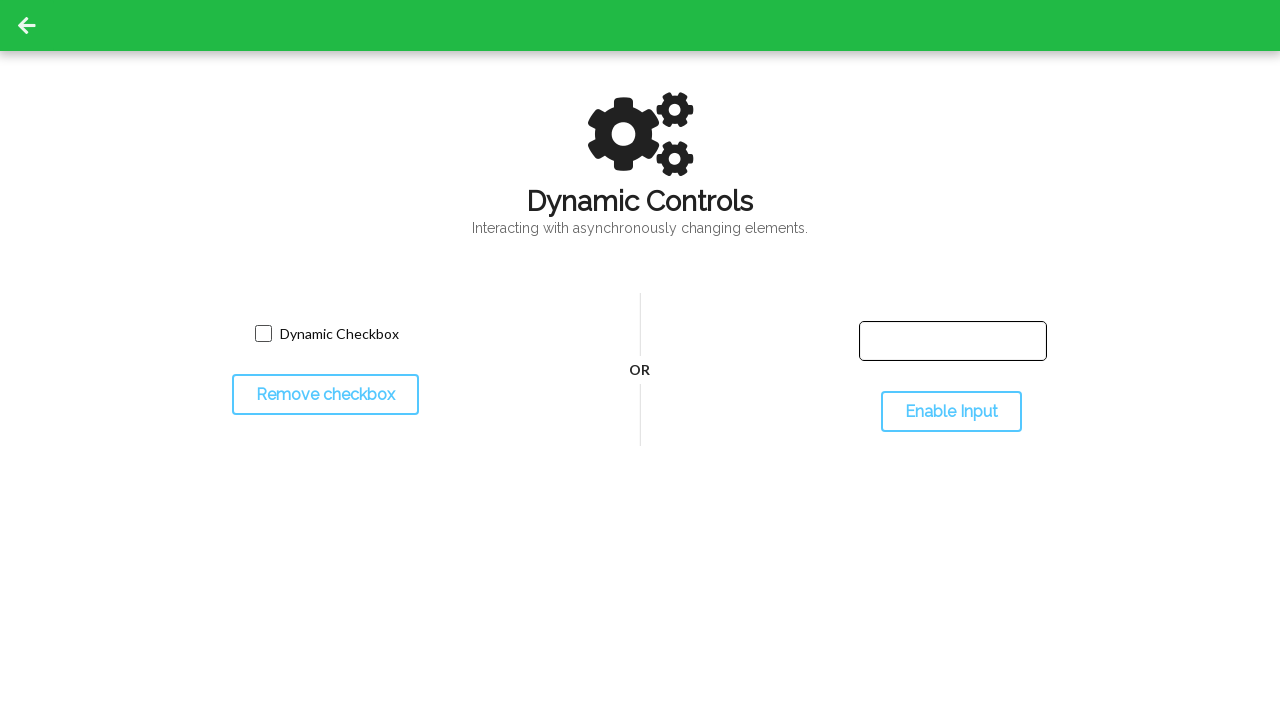